Tests clearing the complete state of all items by checking and then unchecking the toggle-all

Starting URL: https://demo.playwright.dev/todomvc

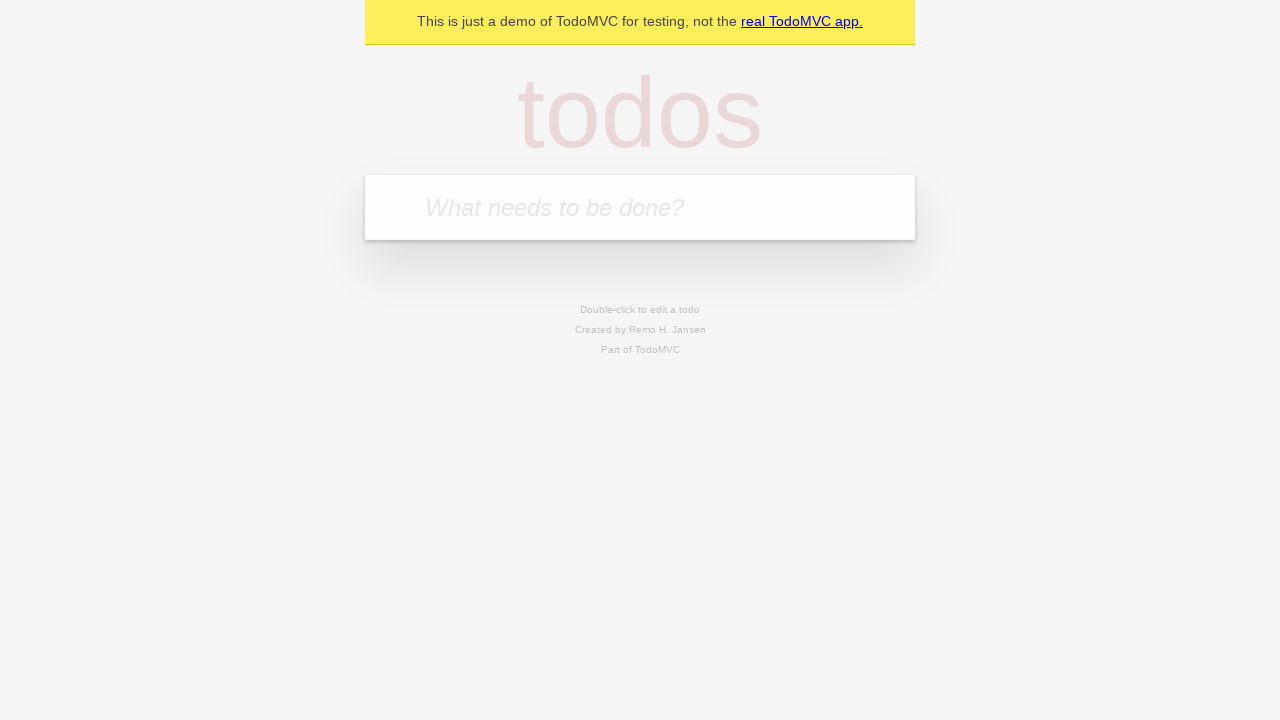

Filled input field with first todo item 'buy some cheese' on internal:attr=[placeholder="What needs to be done?"i]
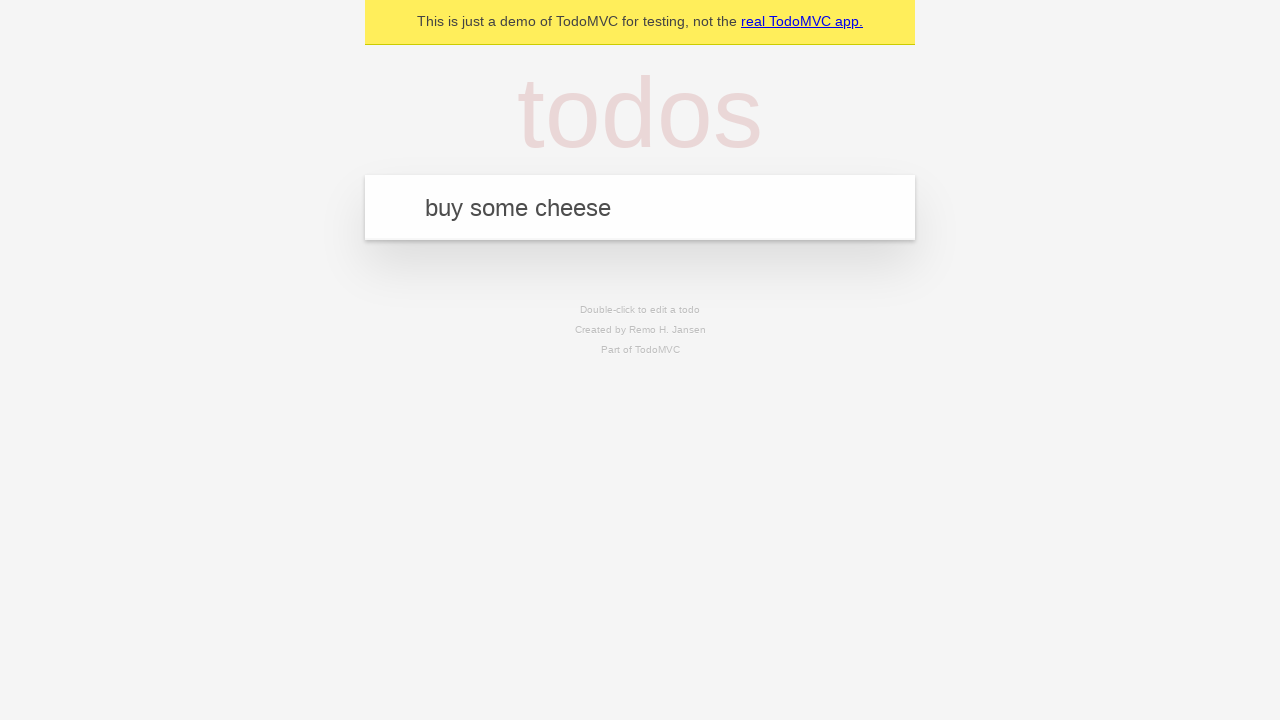

Pressed Enter to add first todo item on internal:attr=[placeholder="What needs to be done?"i]
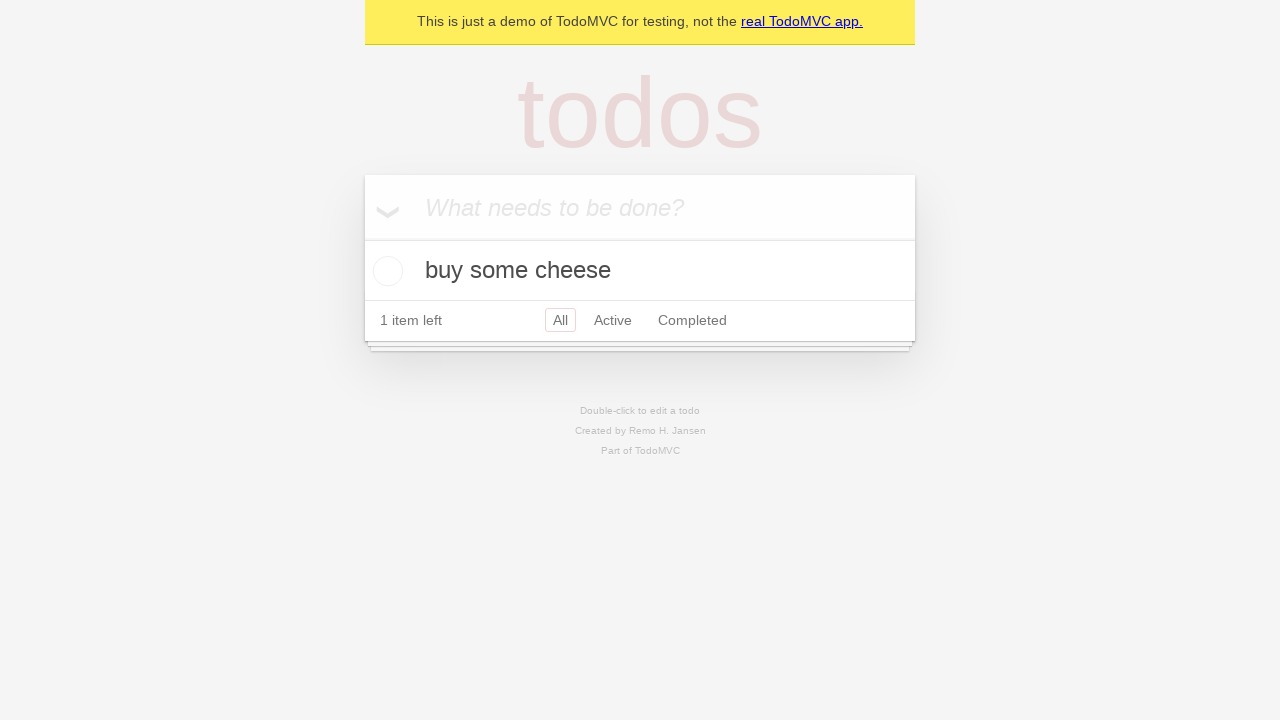

Filled input field with second todo item 'feed the cat' on internal:attr=[placeholder="What needs to be done?"i]
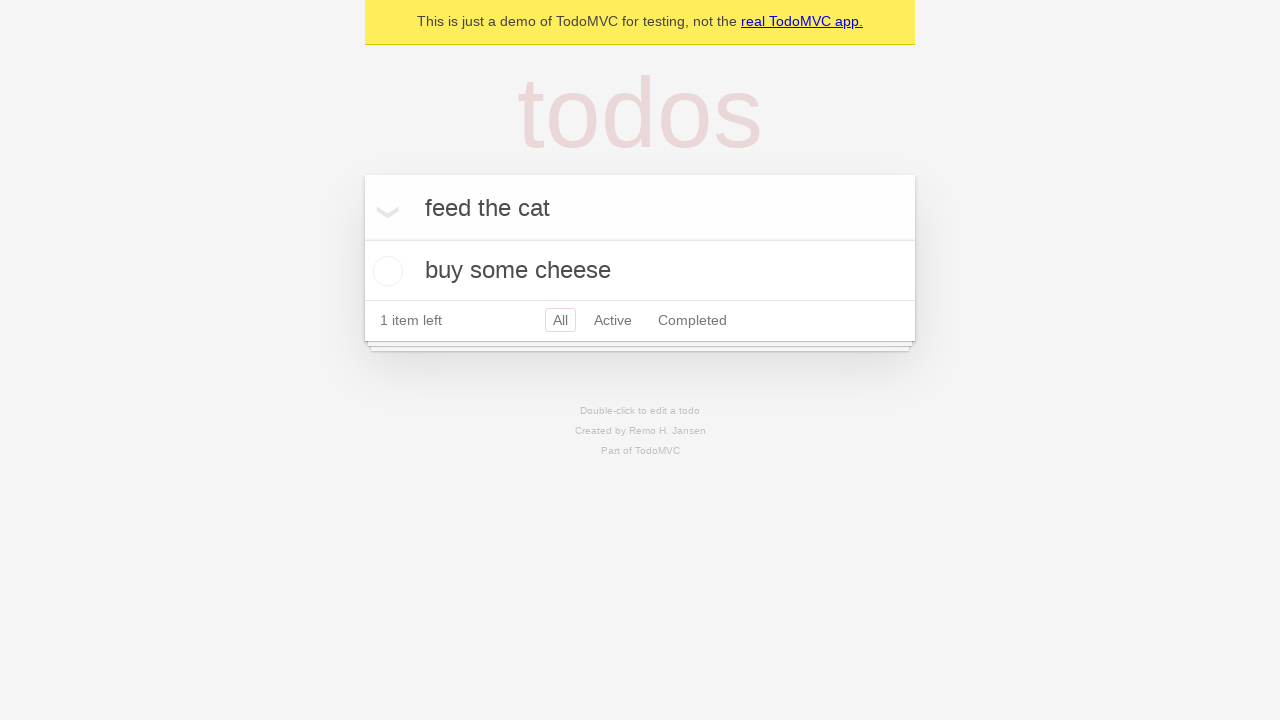

Pressed Enter to add second todo item on internal:attr=[placeholder="What needs to be done?"i]
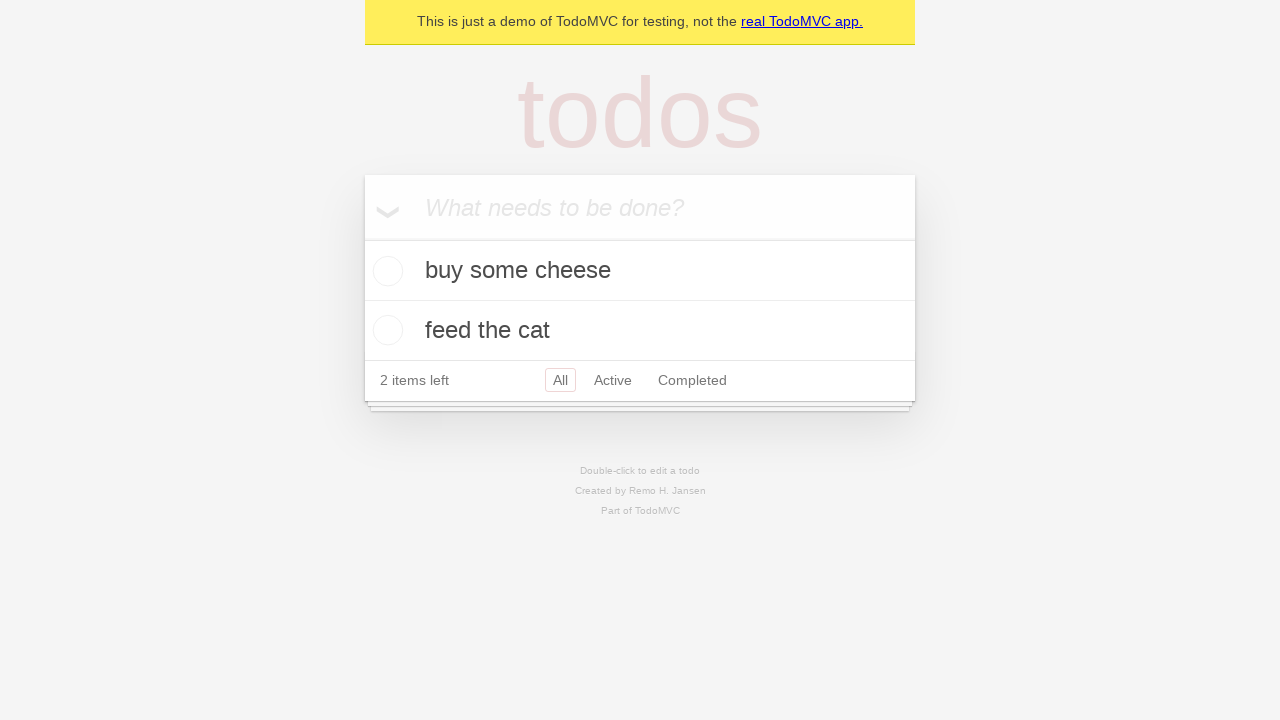

Filled input field with third todo item 'book a doctors appointment' on internal:attr=[placeholder="What needs to be done?"i]
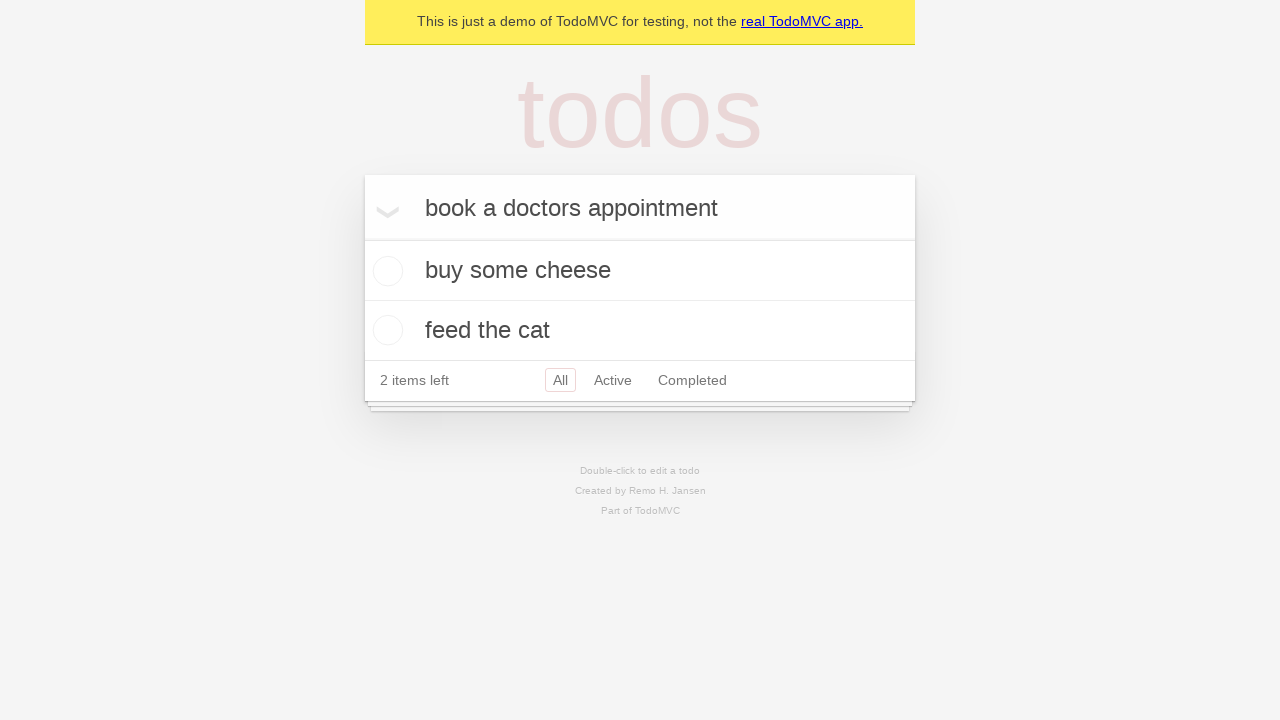

Pressed Enter to add third todo item on internal:attr=[placeholder="What needs to be done?"i]
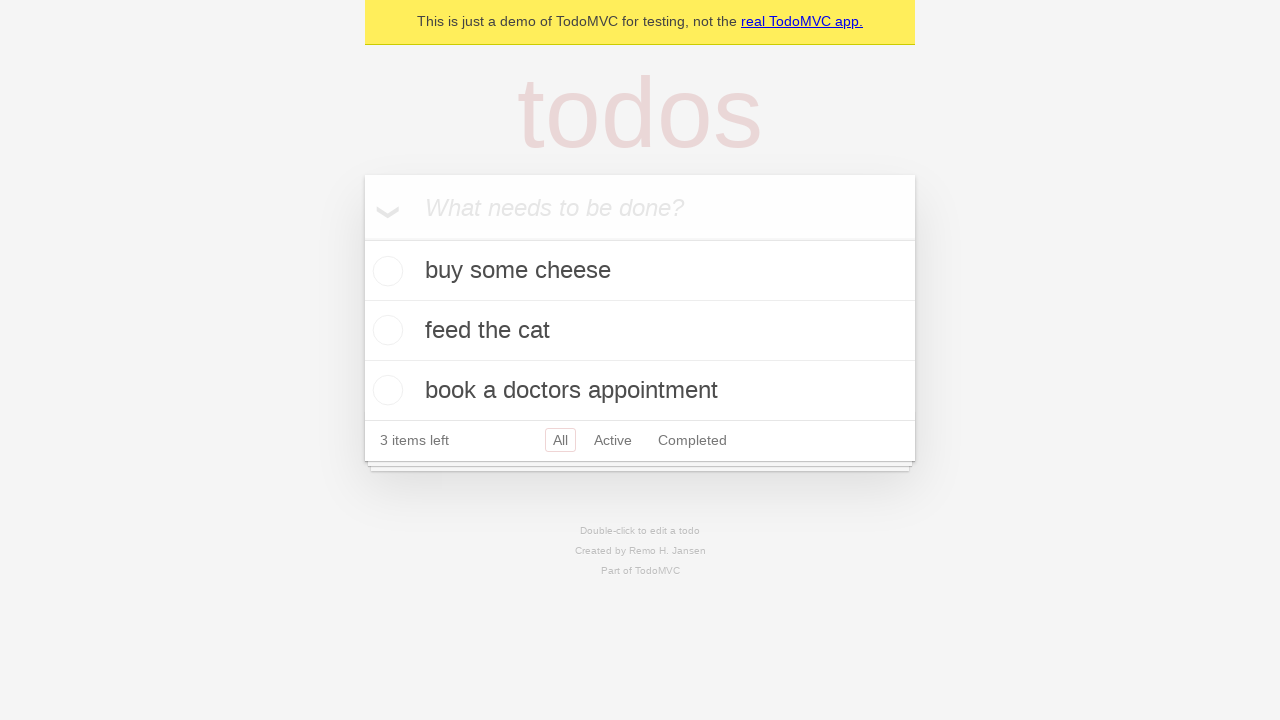

Checked toggle-all checkbox to mark all items as complete at (362, 238) on internal:label="Mark all as complete"i
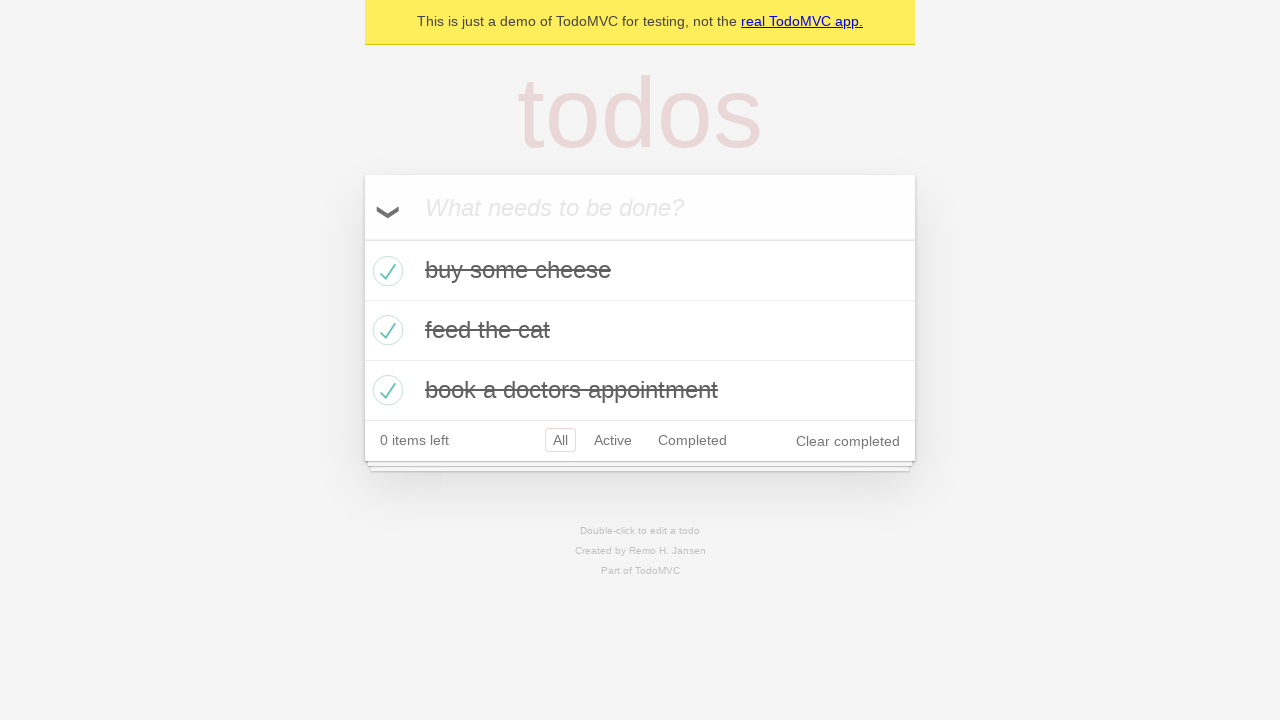

Unchecked toggle-all checkbox to clear complete state of all items at (362, 238) on internal:label="Mark all as complete"i
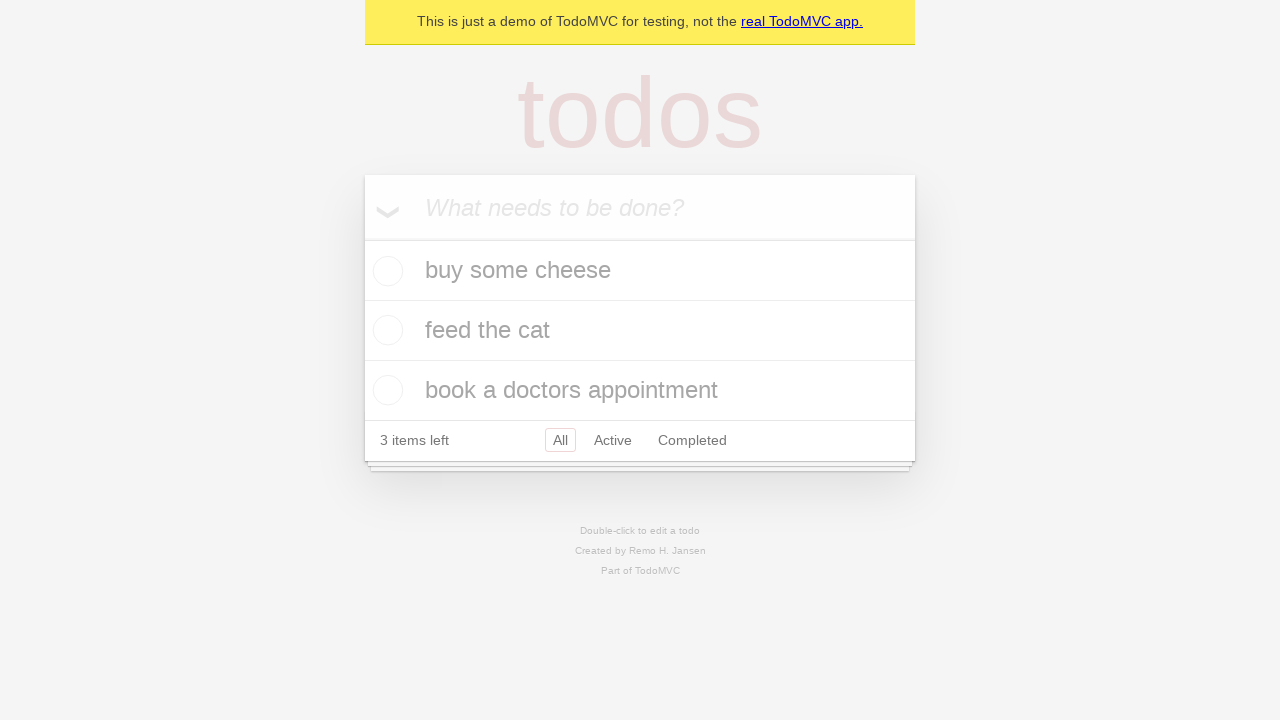

Verified that todo items are present in the DOM
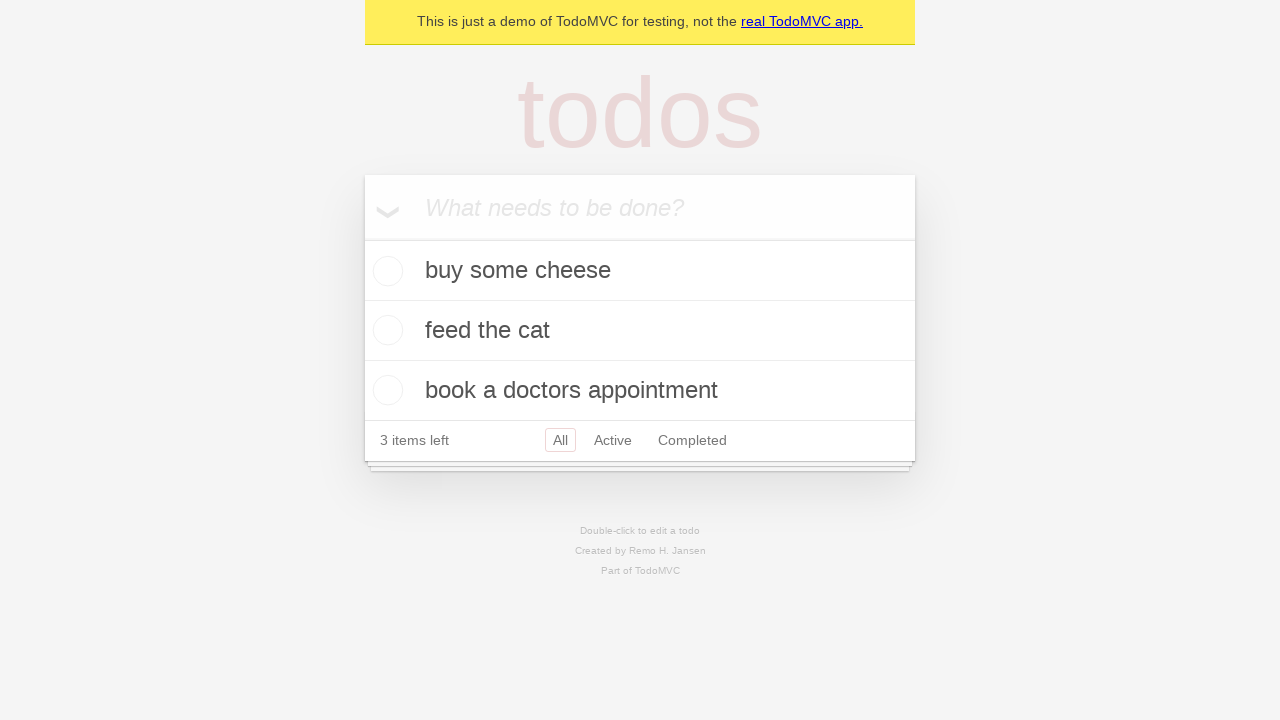

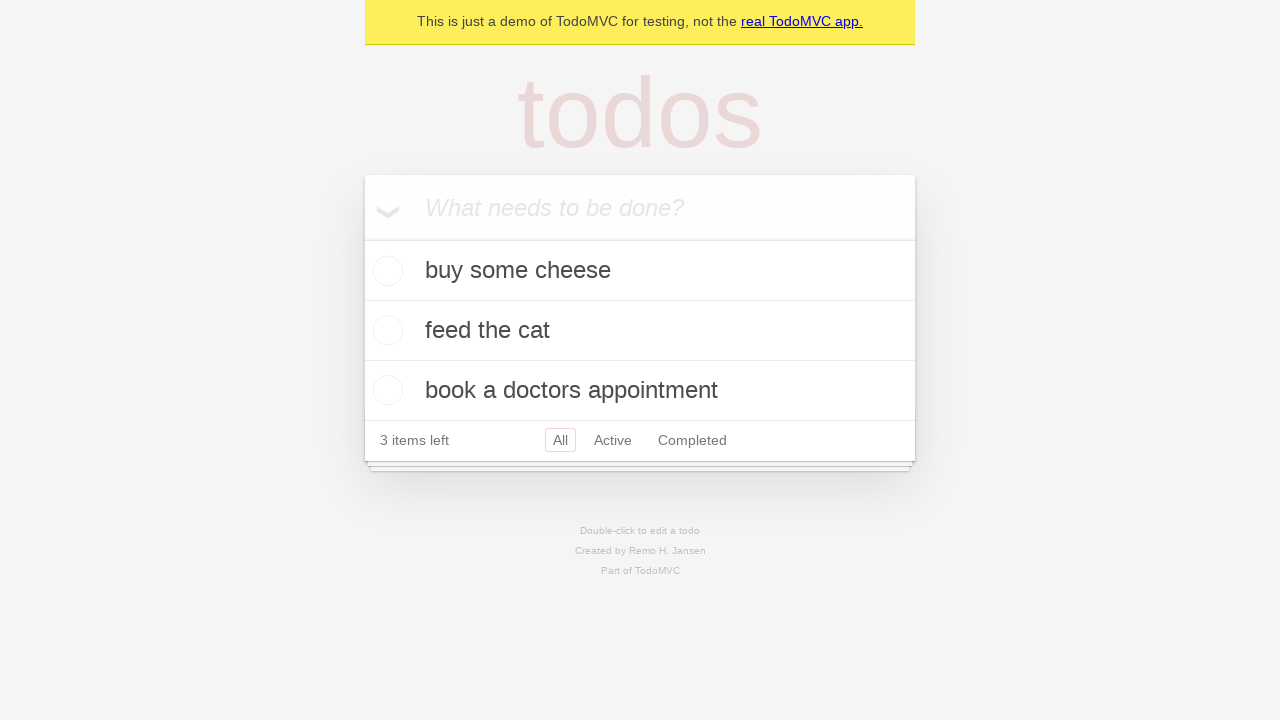